Tests a registration form by filling various fields including name, address, contact details, and selecting options from dropdowns

Starting URL: http://demo.automationtesting.in/Register.html

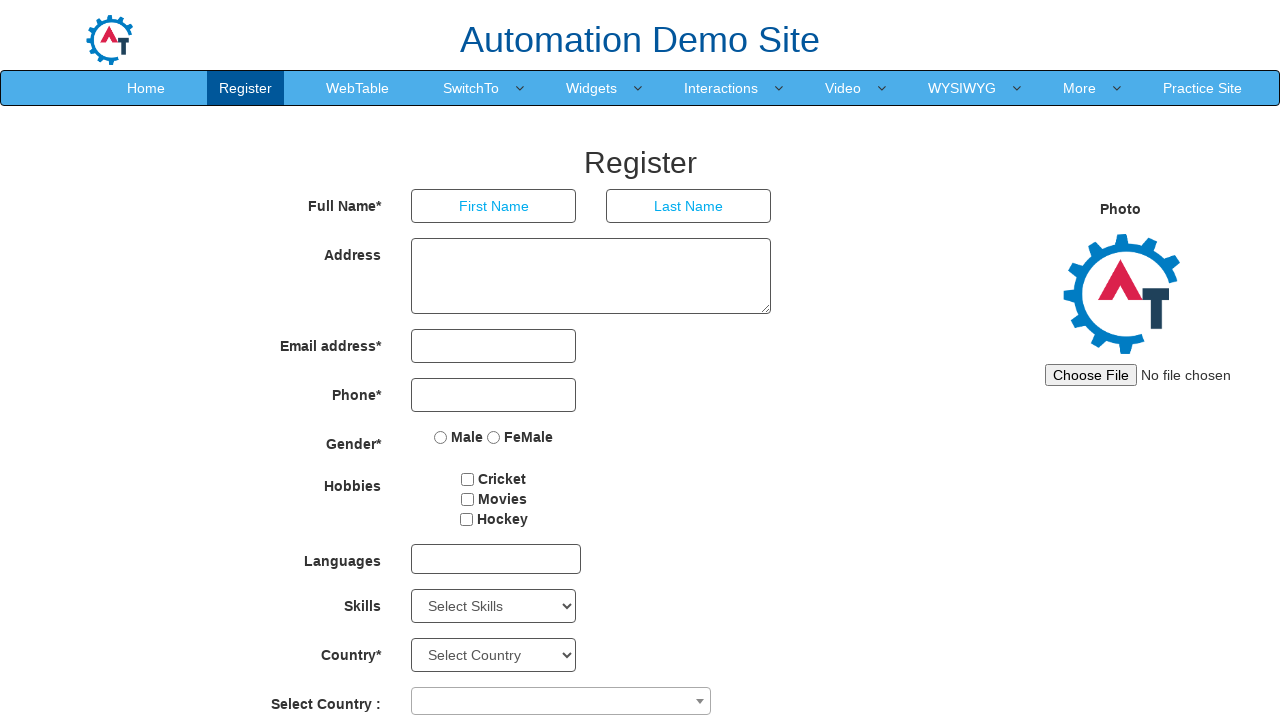

Filled first name field with 'Mahendra' on input[placeholder='First Name']
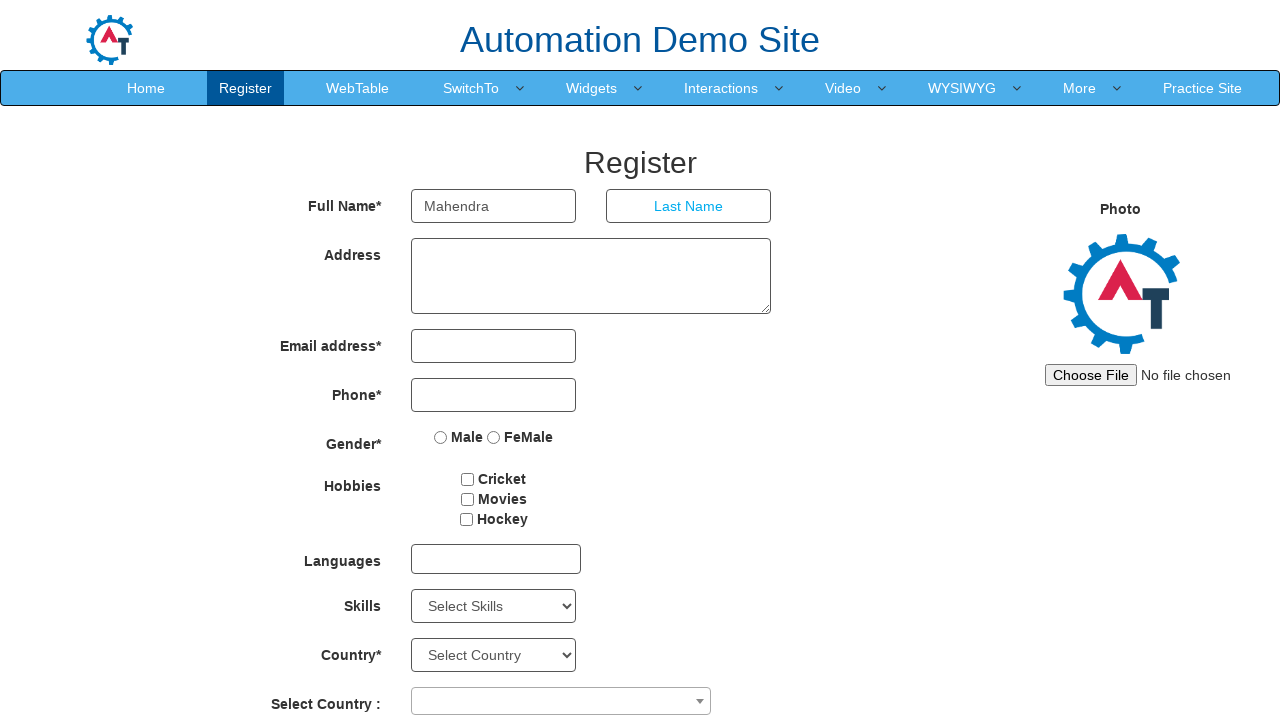

Filled last name field with 'Kumar' on input[placeholder='Last Name']
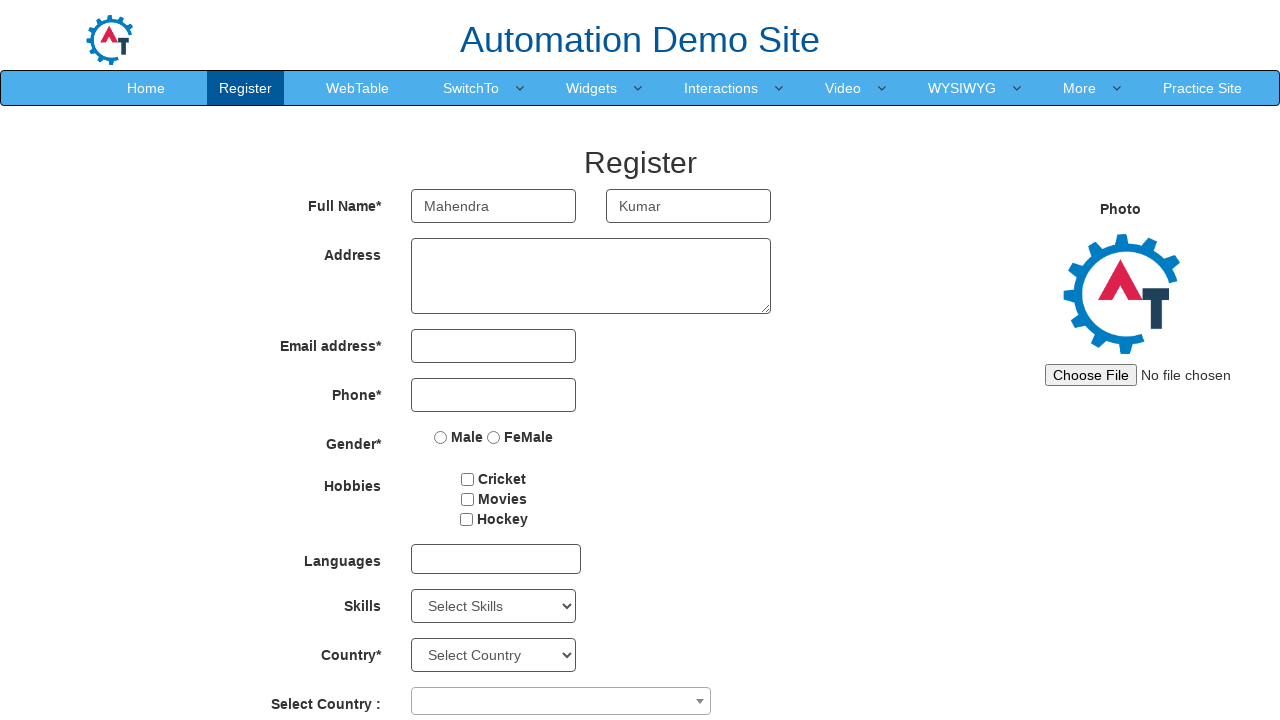

Filled address field with 'Erode, Tamilnadu' on textarea[ng-model='Adress']
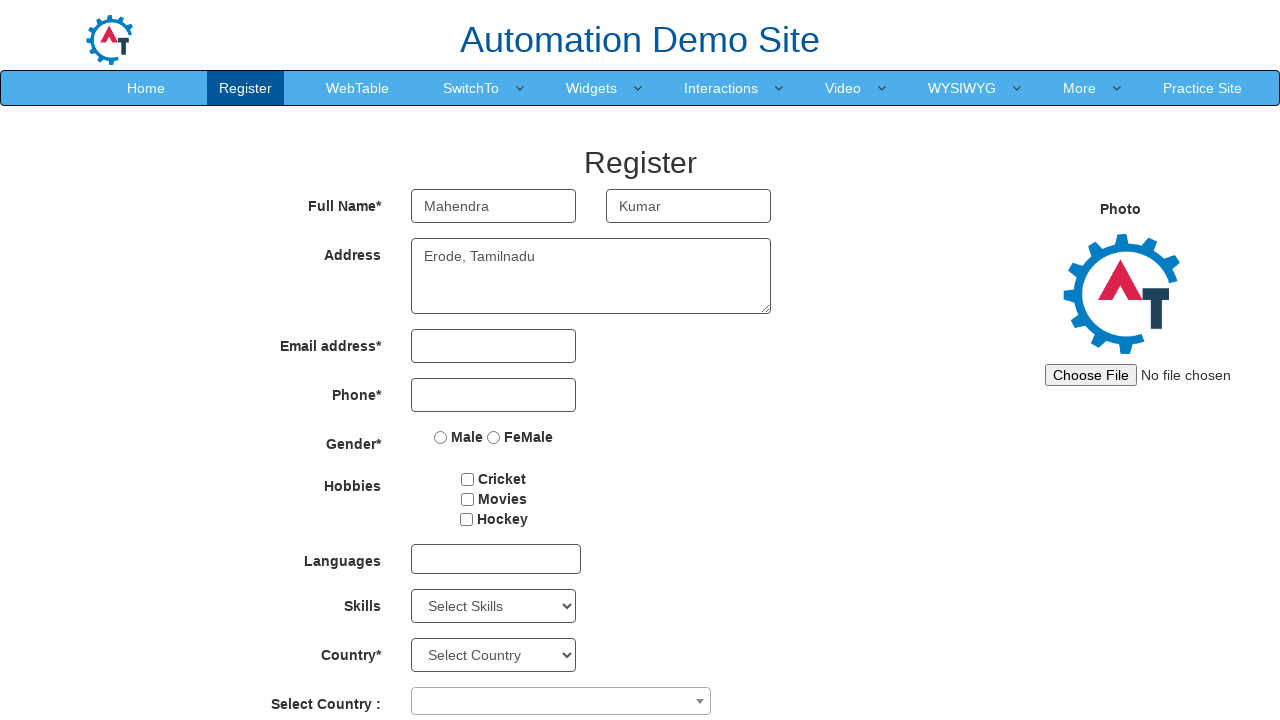

Filled email field with 'abcd@gmail.com' on input[type='email']
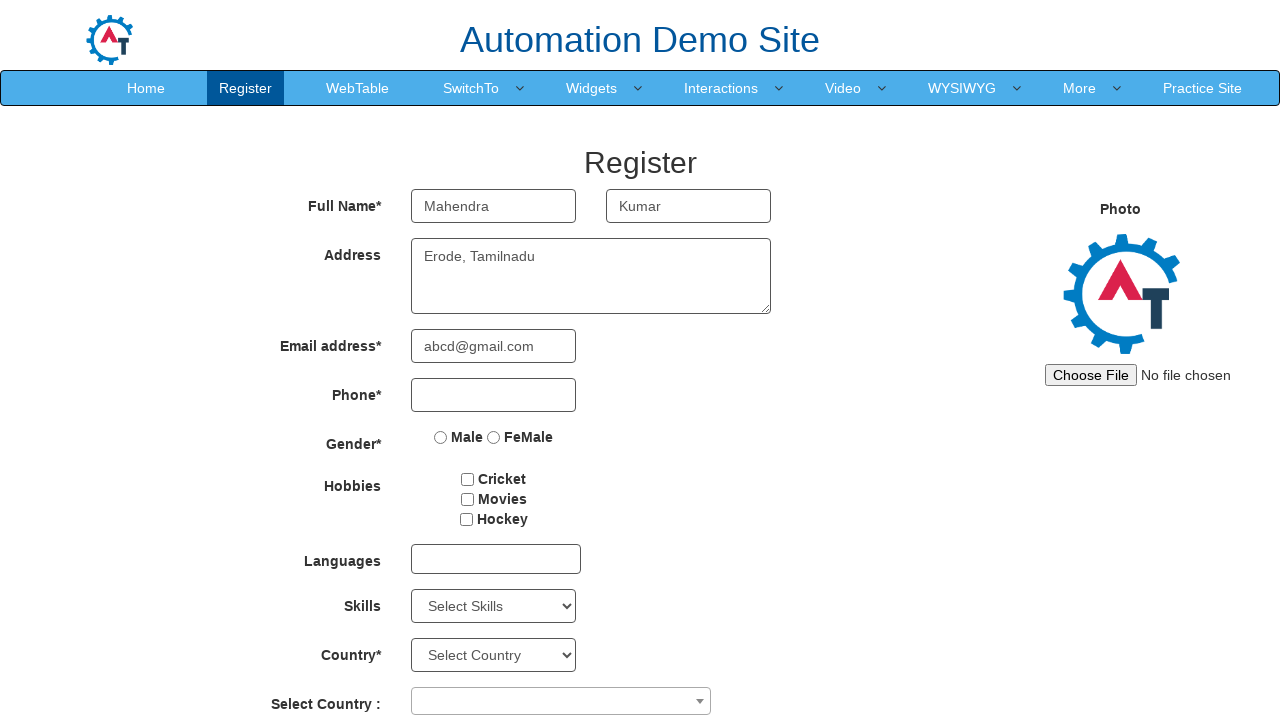

Filled phone number field with '9876543210' on input[type='tel']
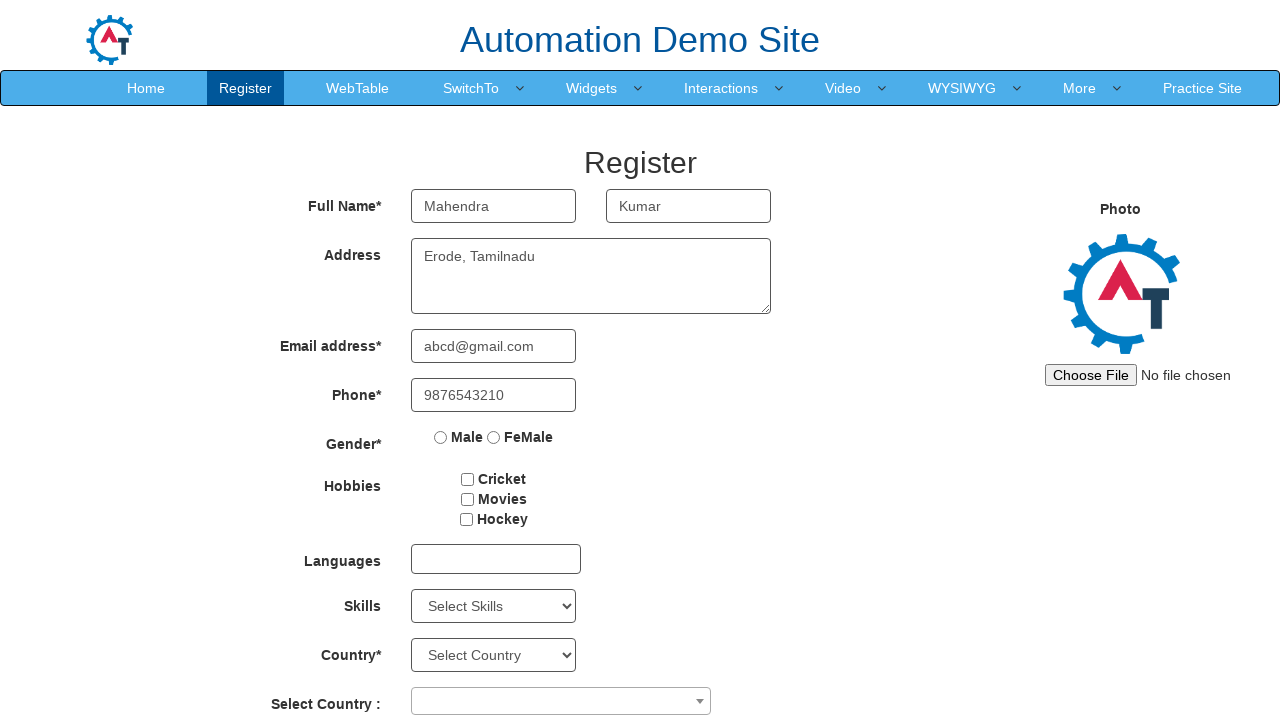

Selected gender radio button at (441, 437) on input[name='radiooptions']
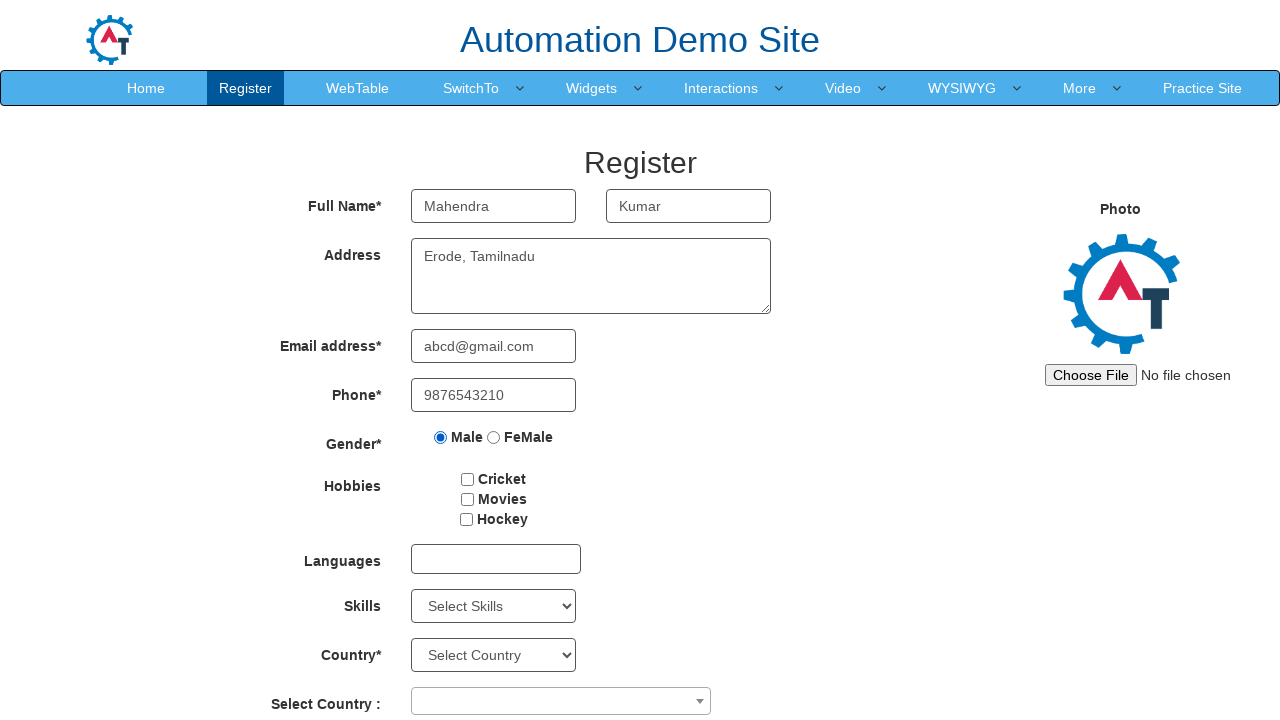

Checked checkbox1 at (468, 479) on #checkbox1
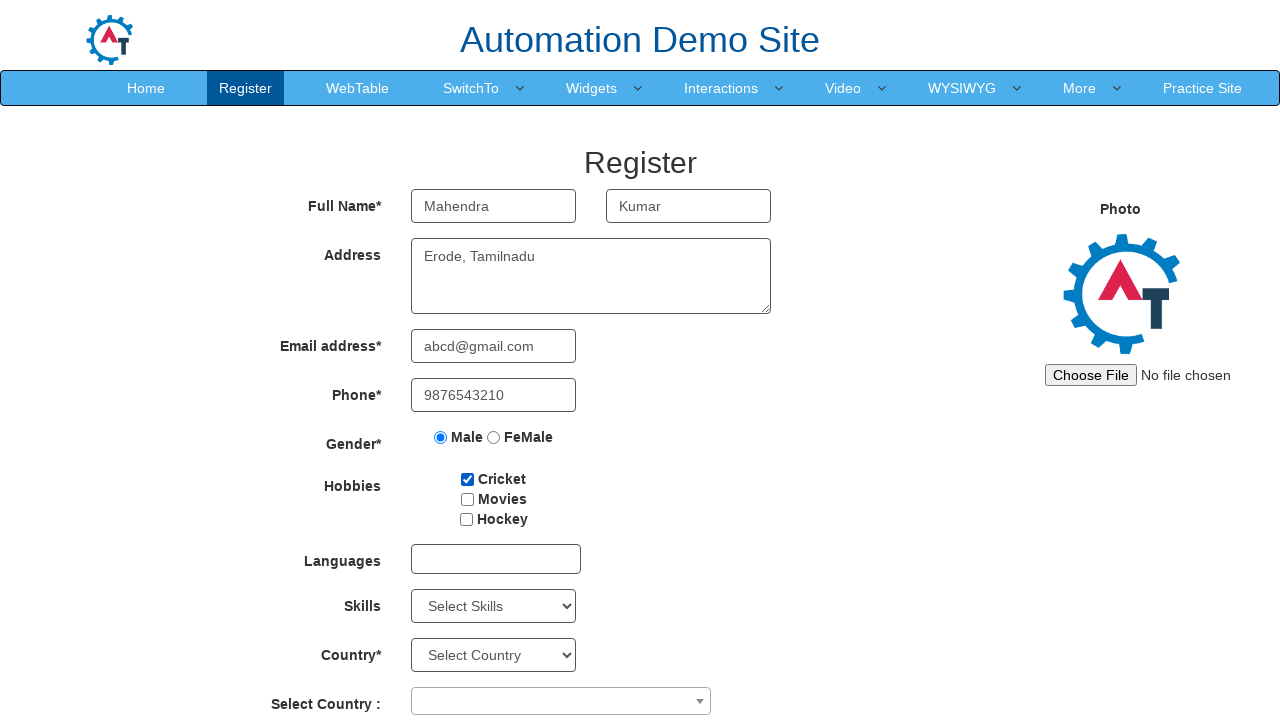

Selected 'Adobe Photoshop' from Skills dropdown on #Skills
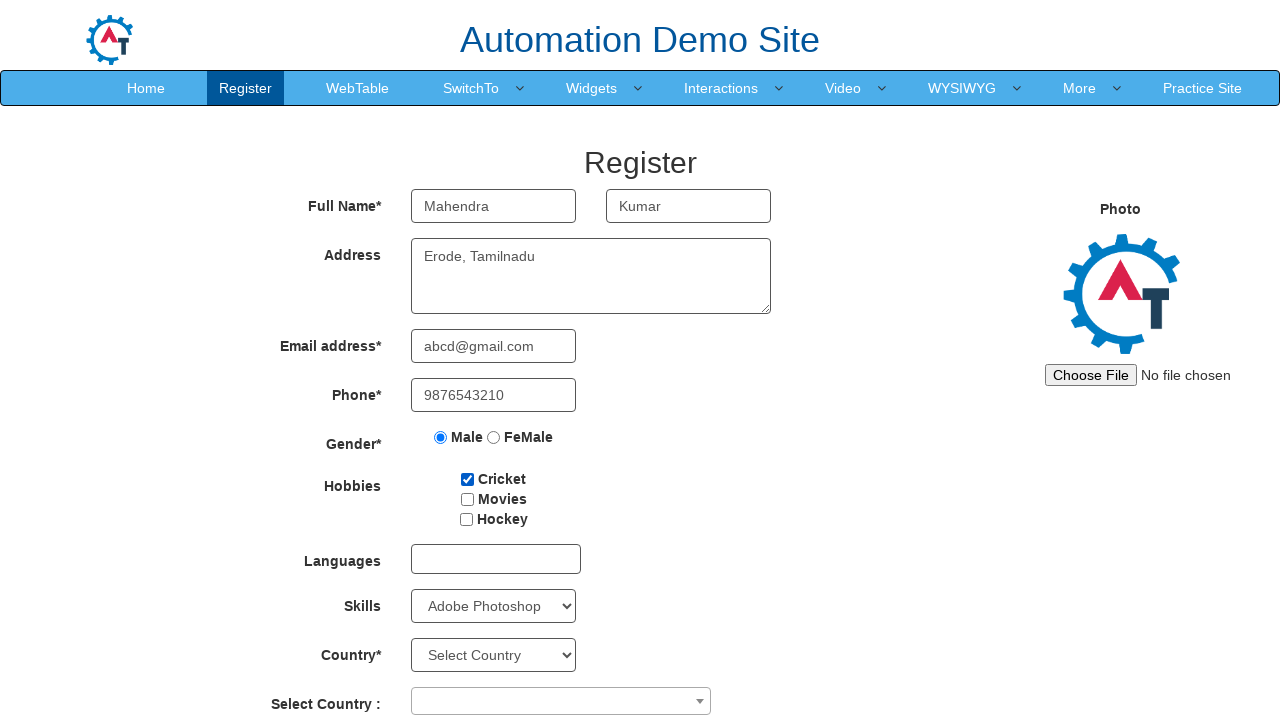

Selected year '1919' from year dropdown on #yearbox
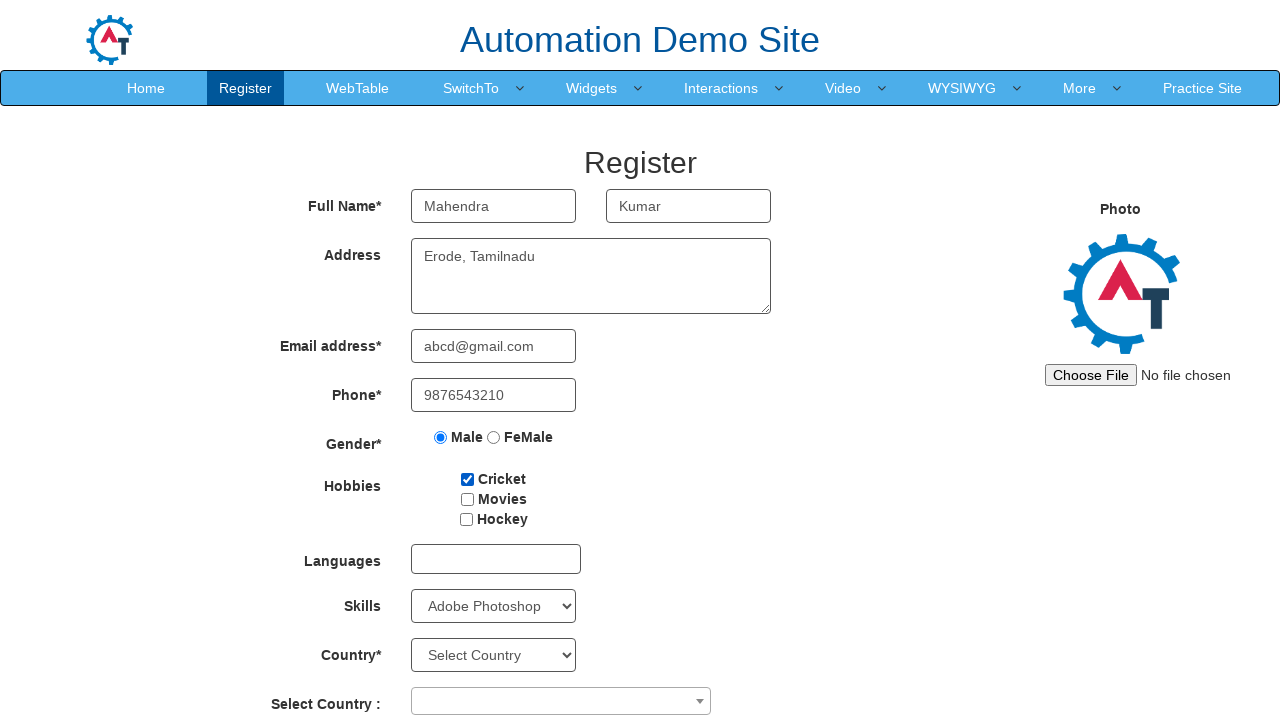

Selected 'March' from month dropdown on select[placeholder='Month']
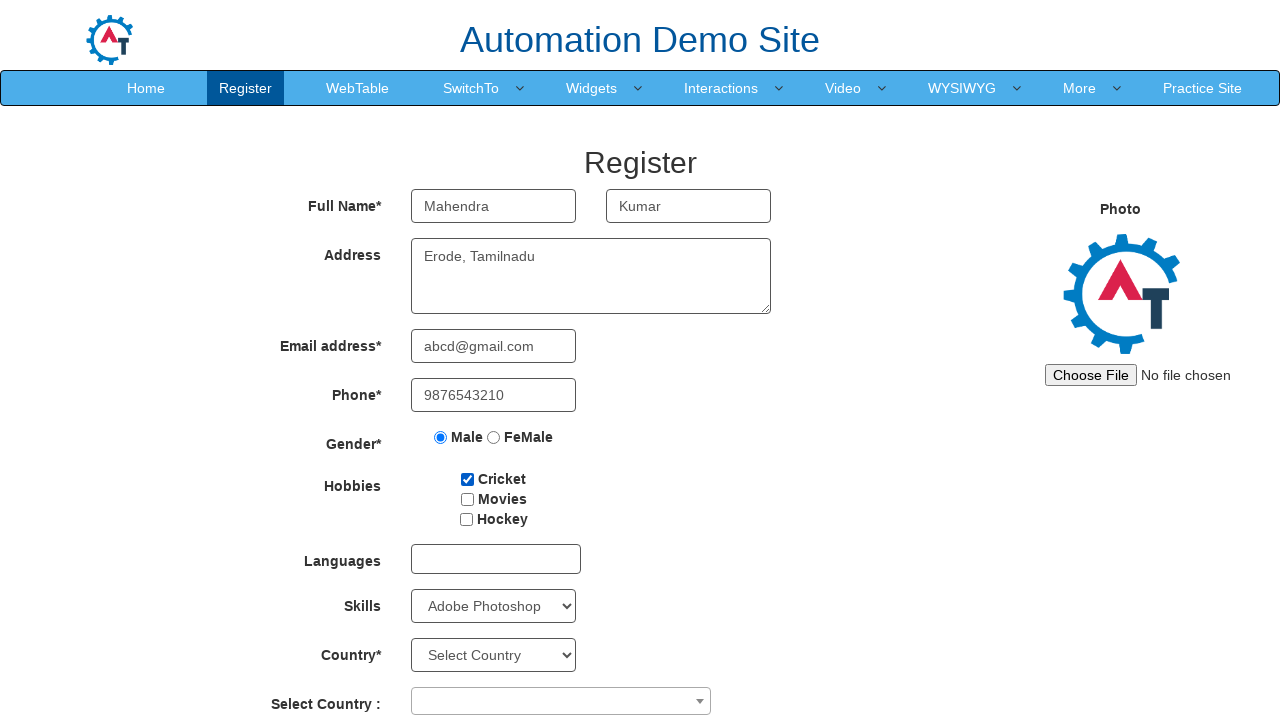

Selected day '5' from day dropdown on #daybox
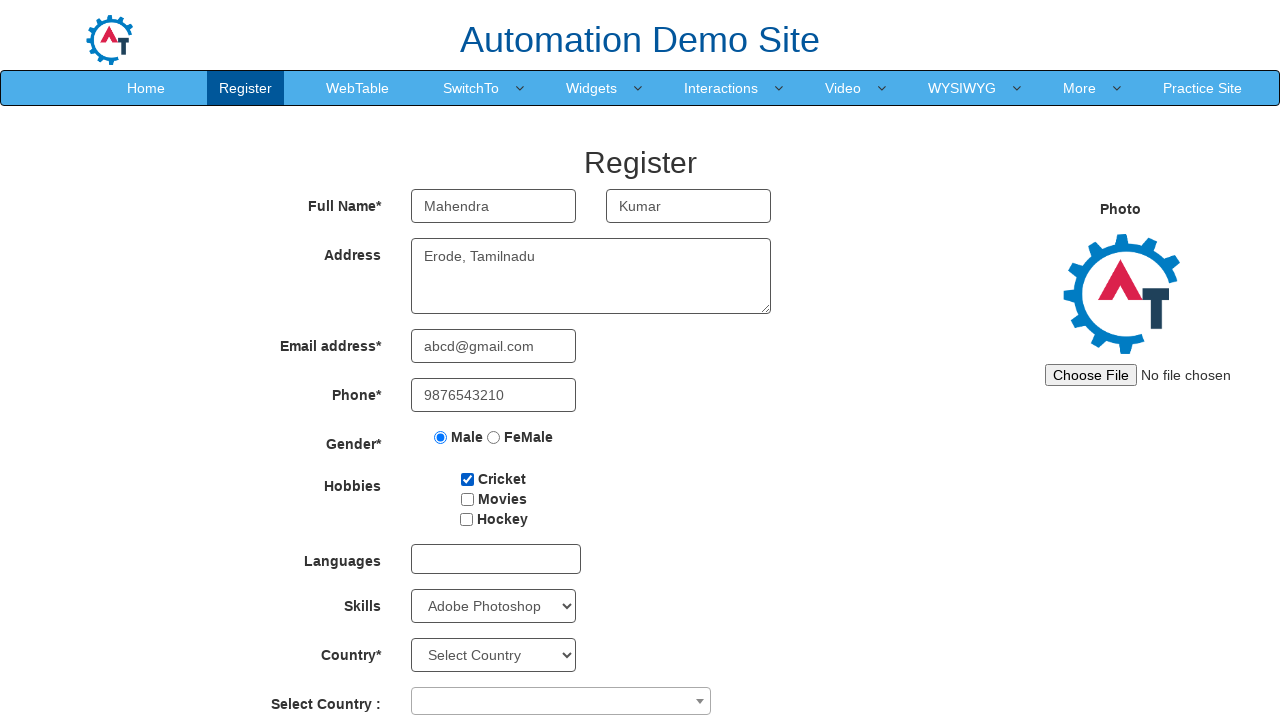

Filled password field with '9876' on input[type='password']
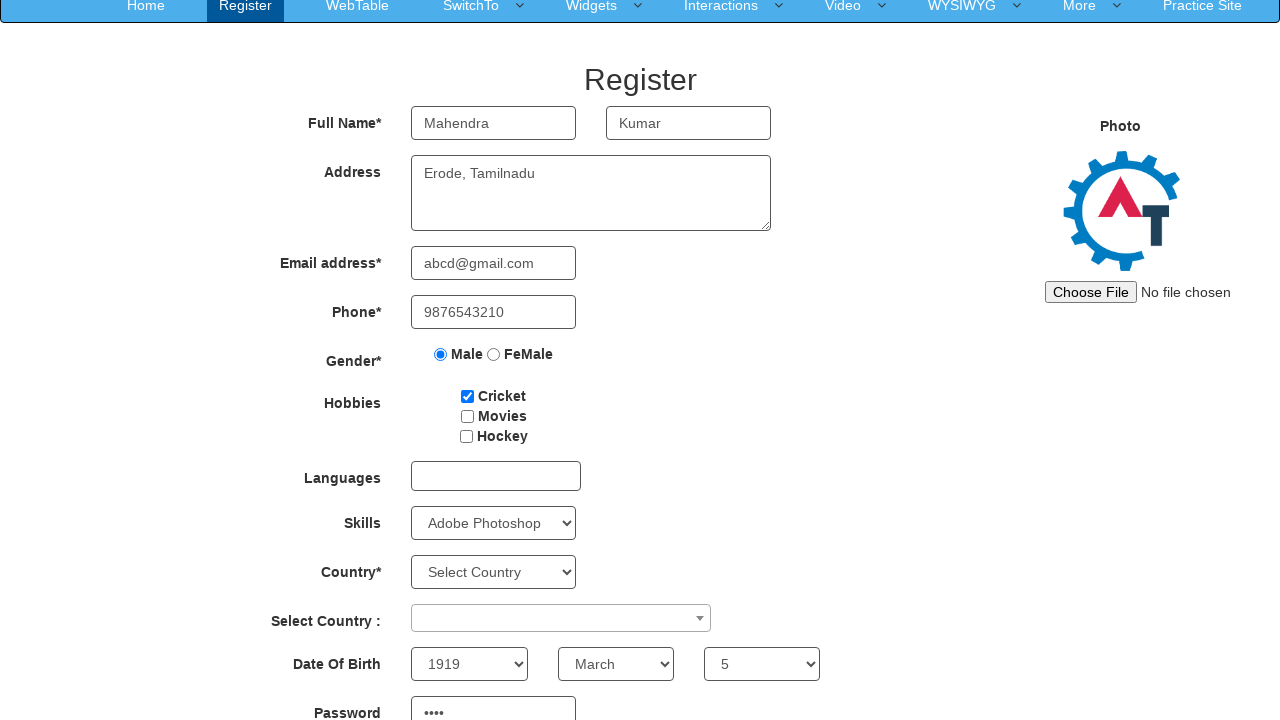

Filled confirm password field with '9876' on input[ng-model='CPassword']
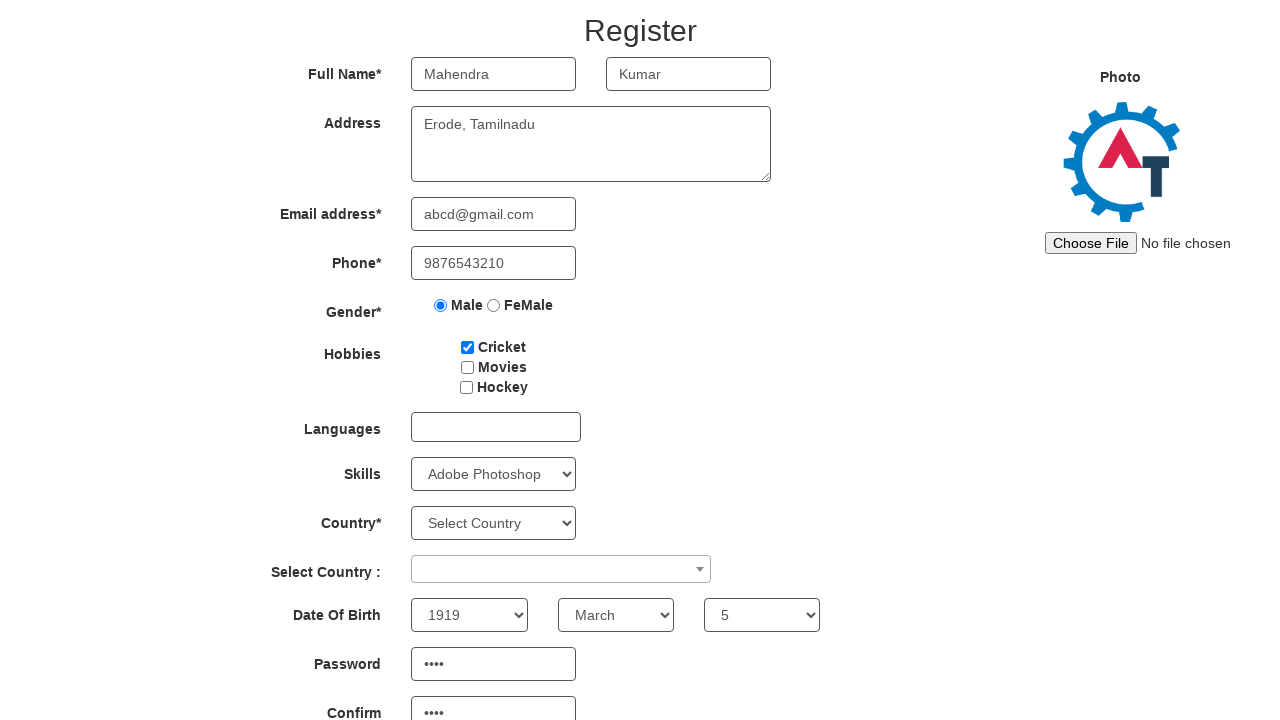

Clicked submit button to complete registration at (572, 623) on #submitbtn
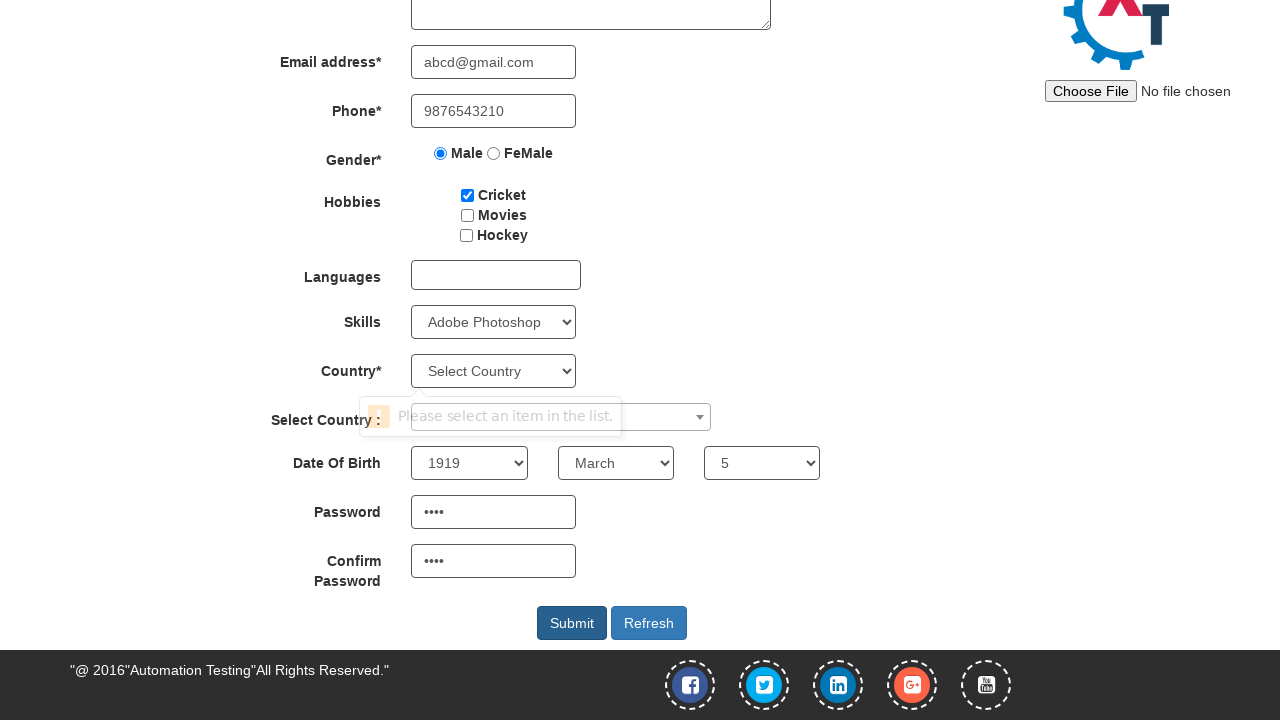

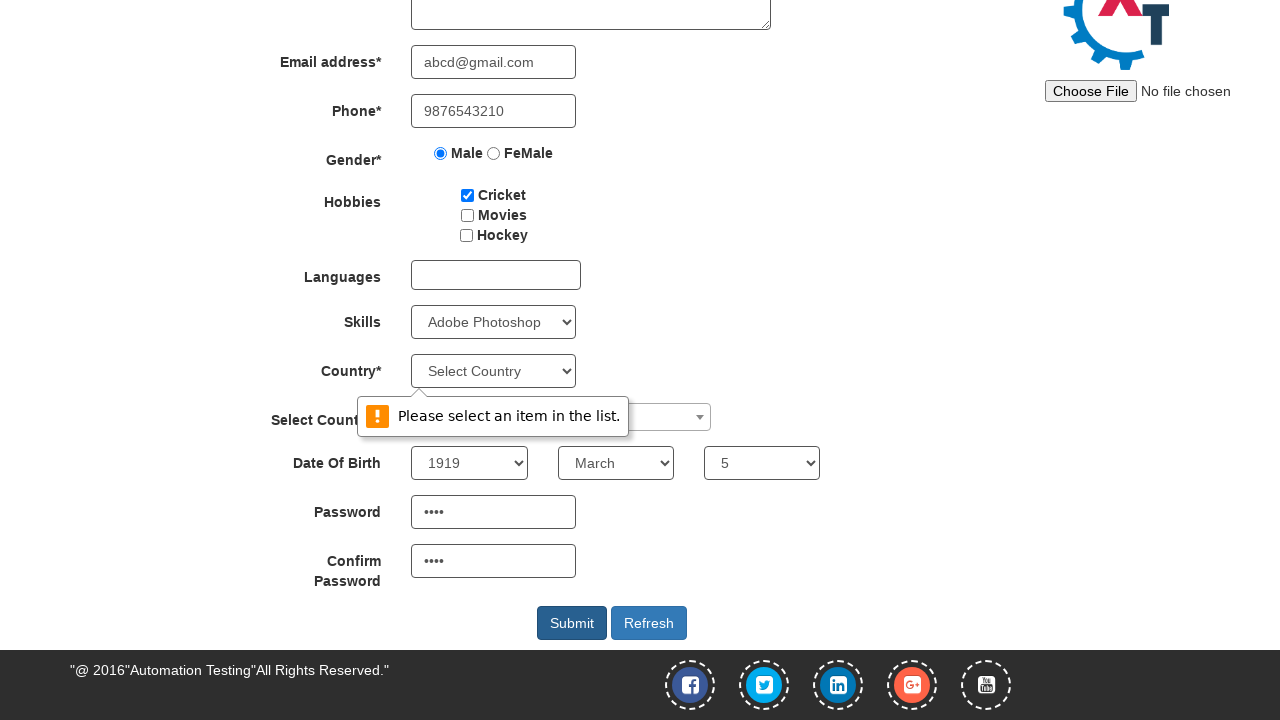